Navigates to the Petz blog and performs a search for pet-related content using the blog search functionality.

Starting URL: https://www.petz.com.br/blog/pets

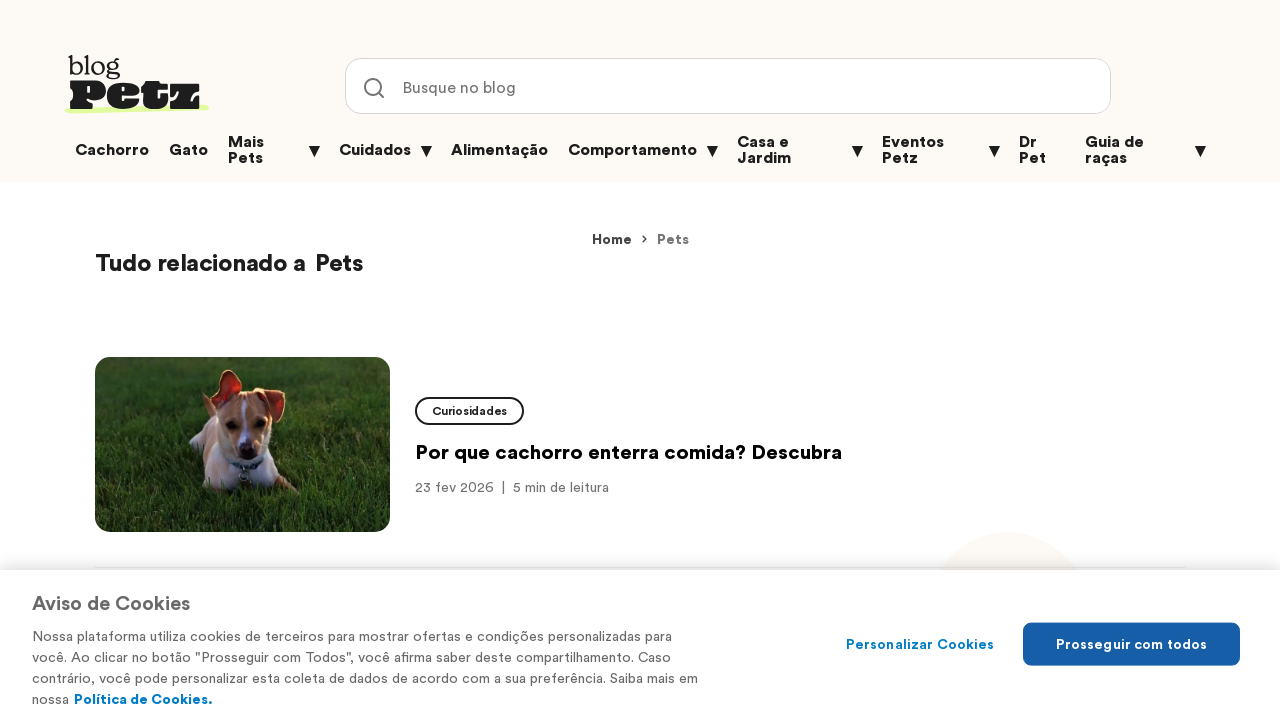

Blog search field appeared and is ready
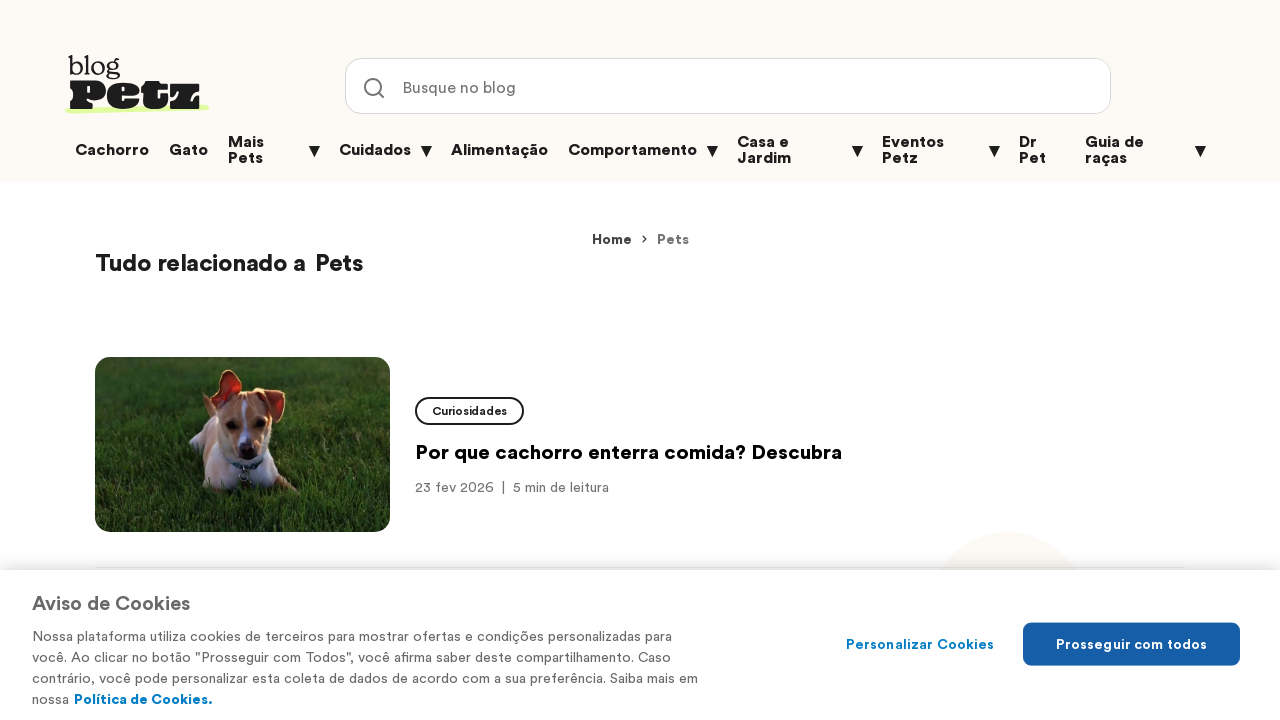

Filled blog search field with 'alimentação de cachorro' on input[placeholder="Busque no blog"]
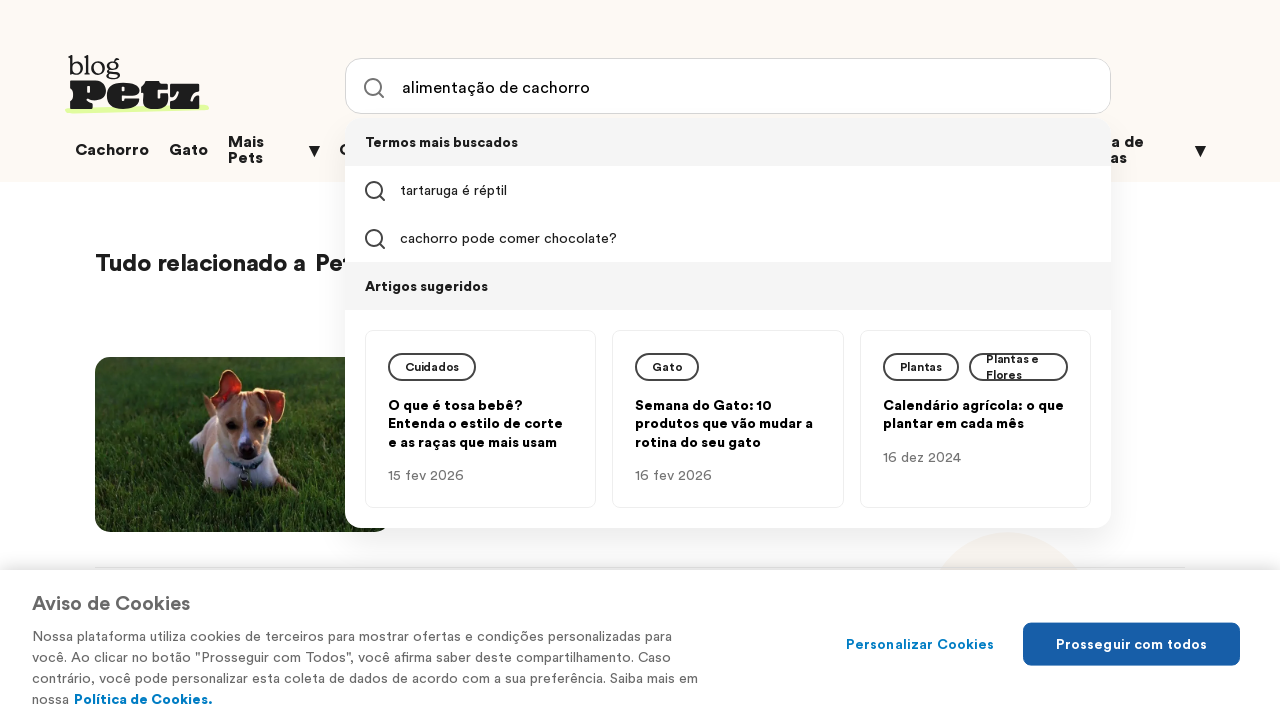

Pressed Enter to submit blog search on input[placeholder="Busque no blog"]
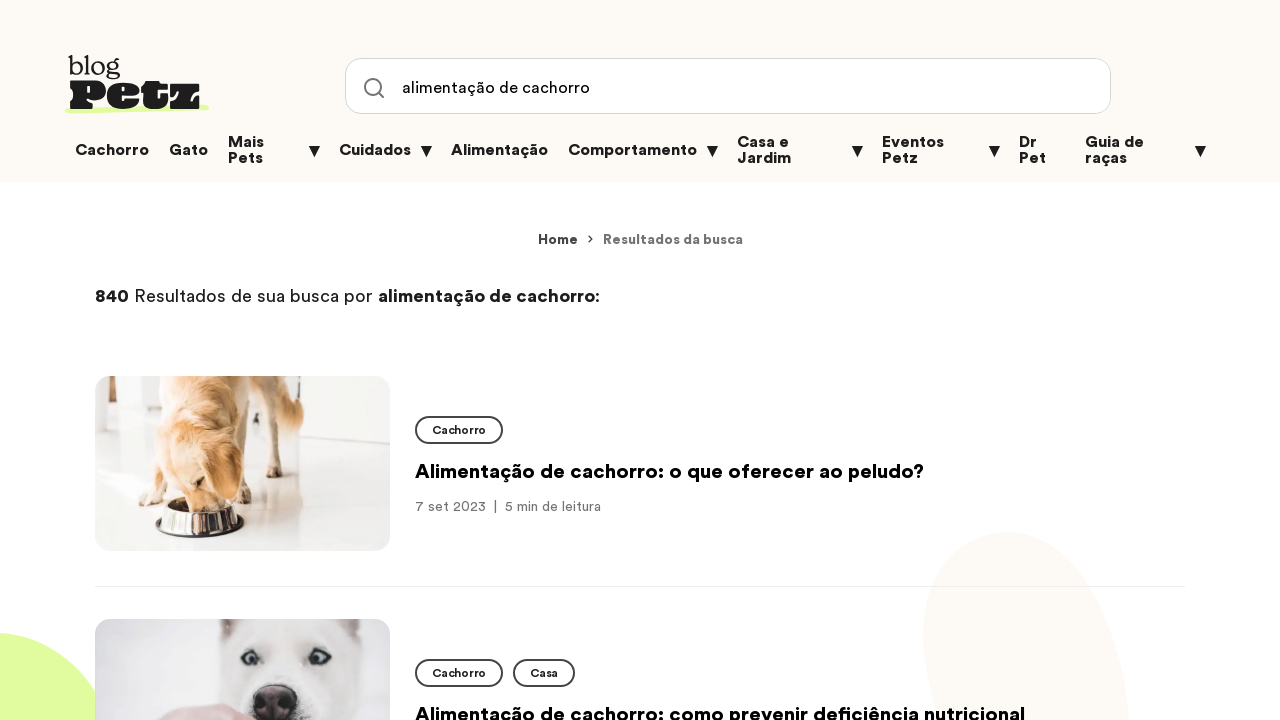

Blog search results have finished loading
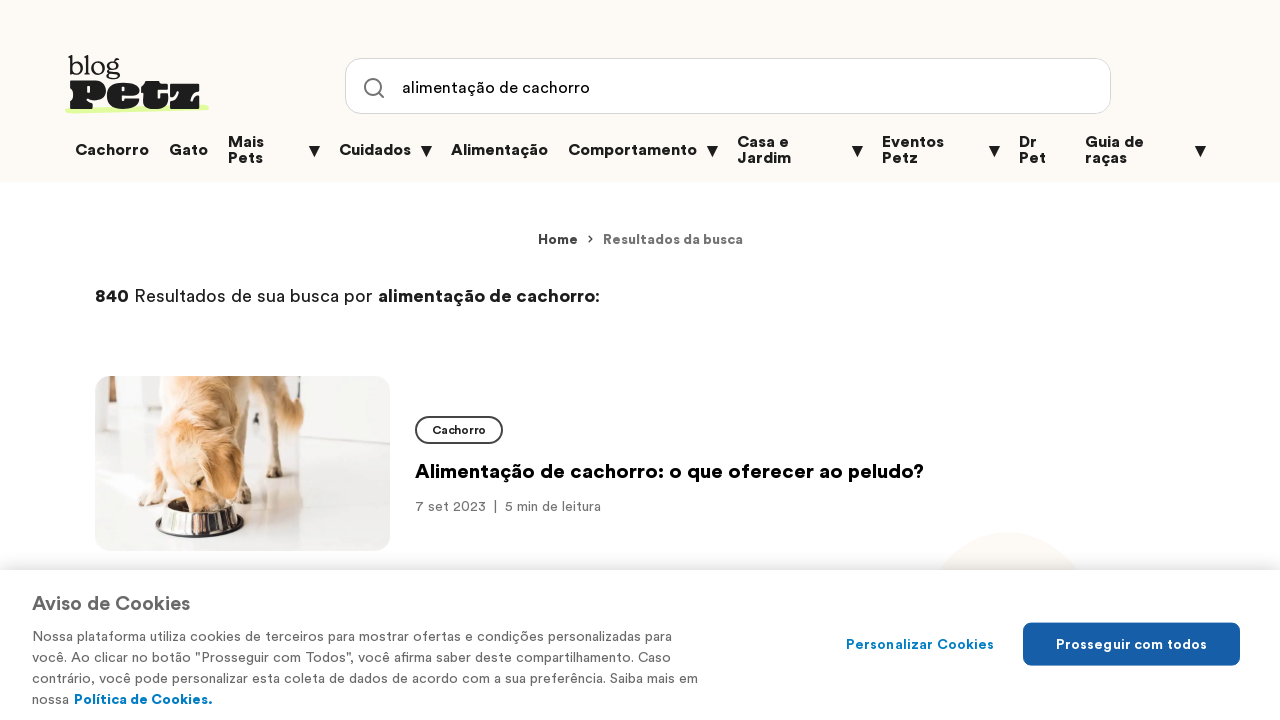

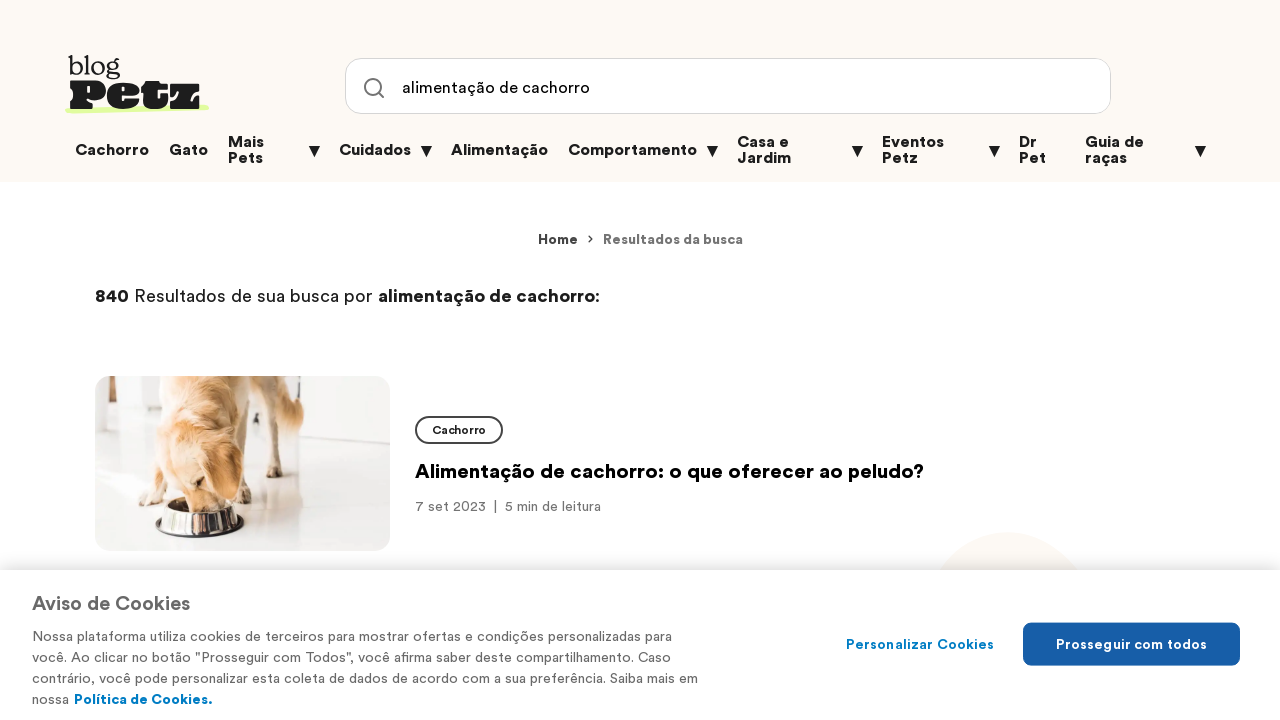